Tests button click types on DemoQA including double-click, right-click (context click), and single click, verifying each click type is registered

Starting URL: https://demoqa.com

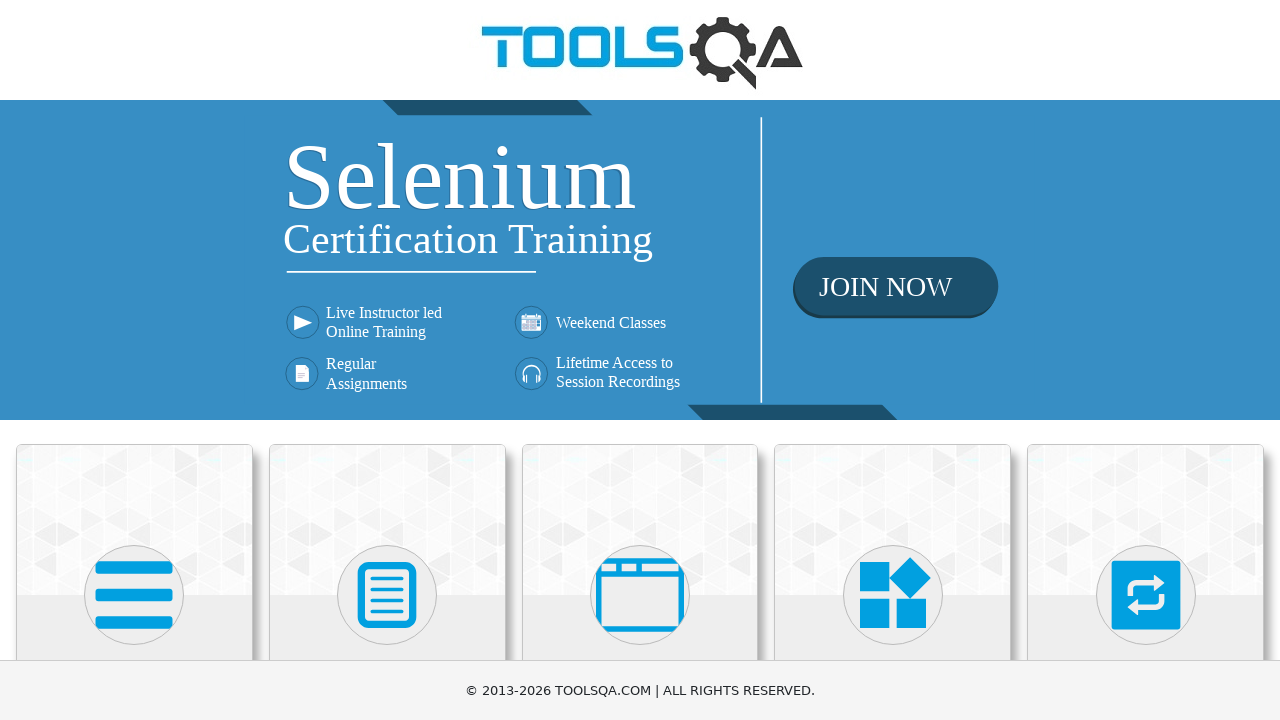

Clicked on Elements menu at (134, 595) on xpath=(//div[@class='avatar mx-auto white'])[1]
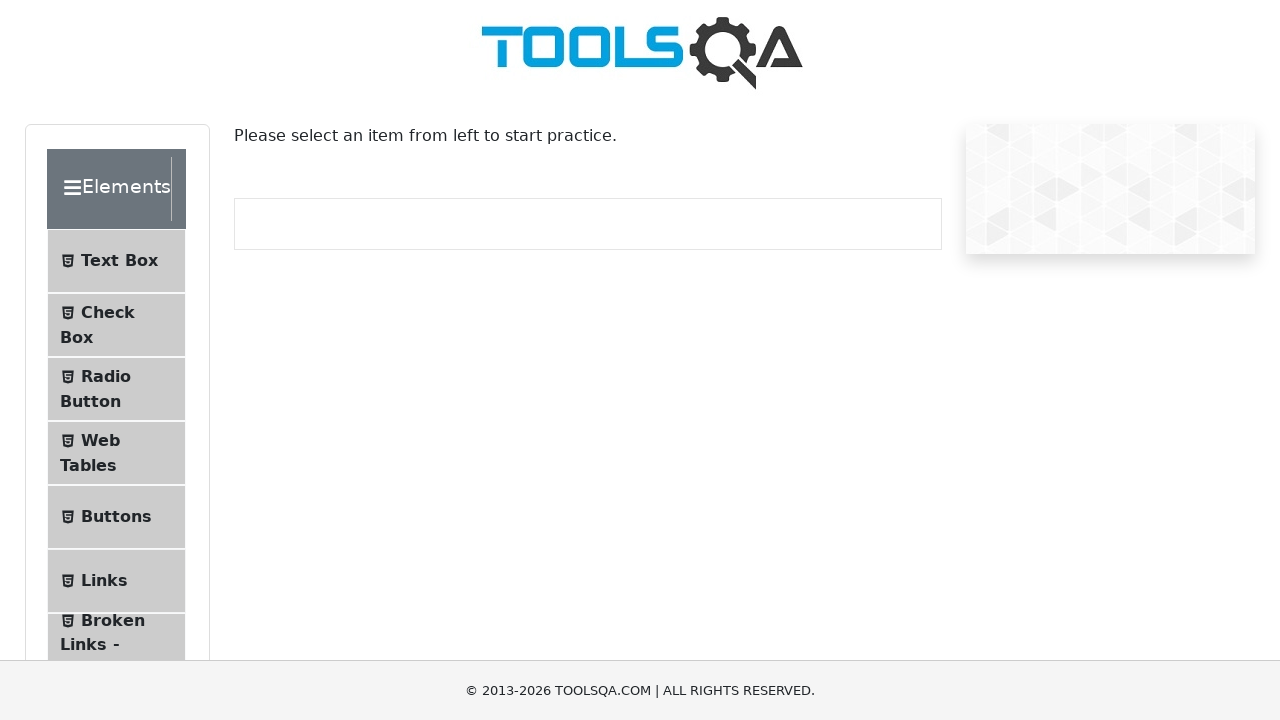

Clicked on Buttons submenu at (116, 517) on #item-4
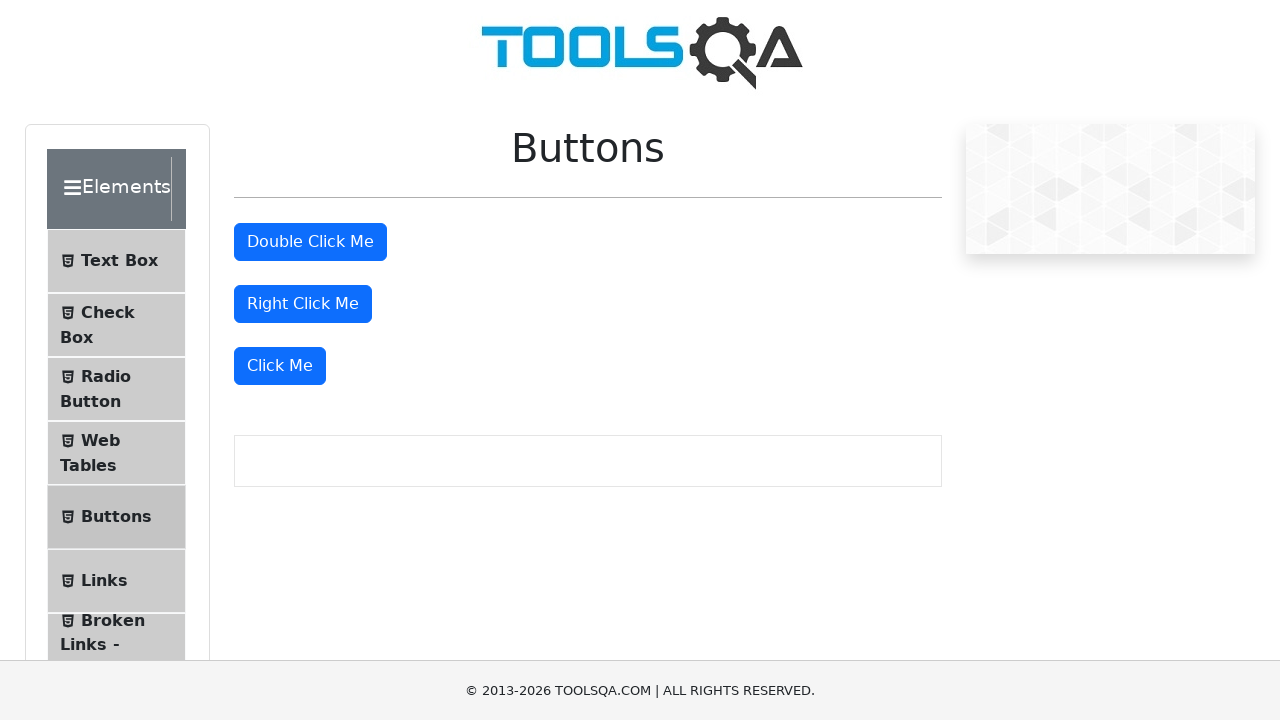

Double-clicked the double-click button at (310, 242) on #doubleClickBtn
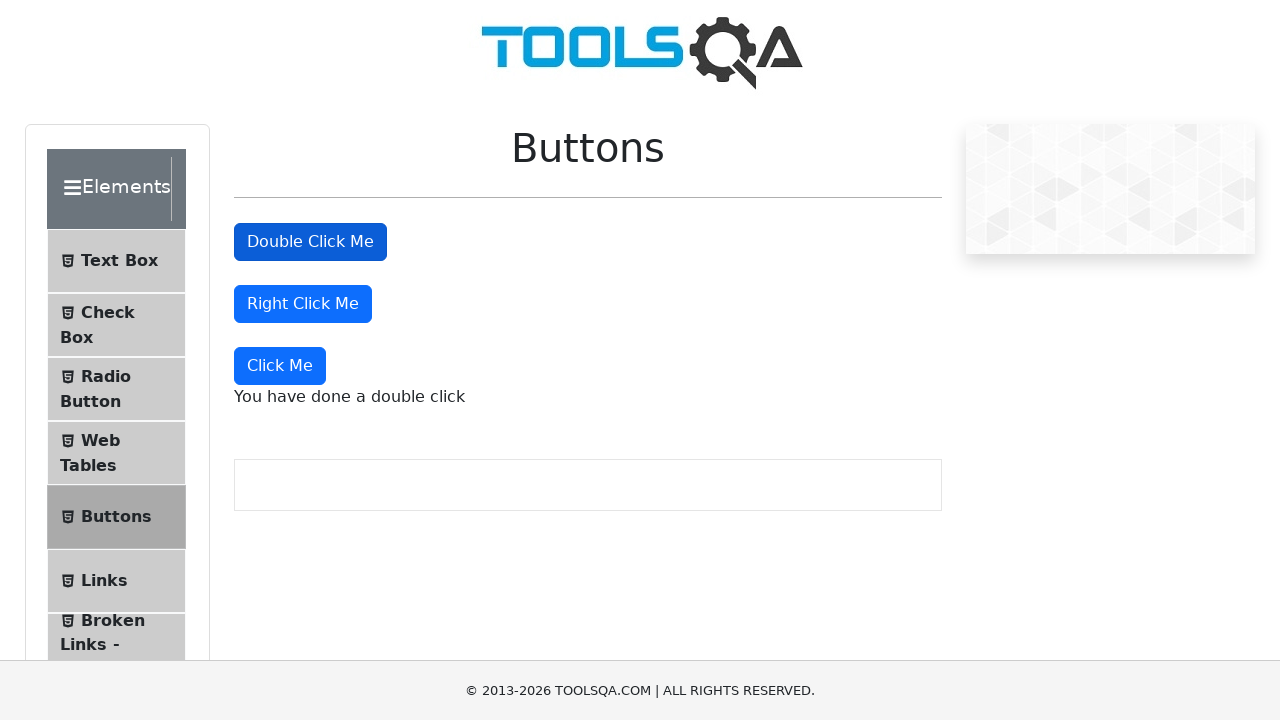

Verified double-click message appeared
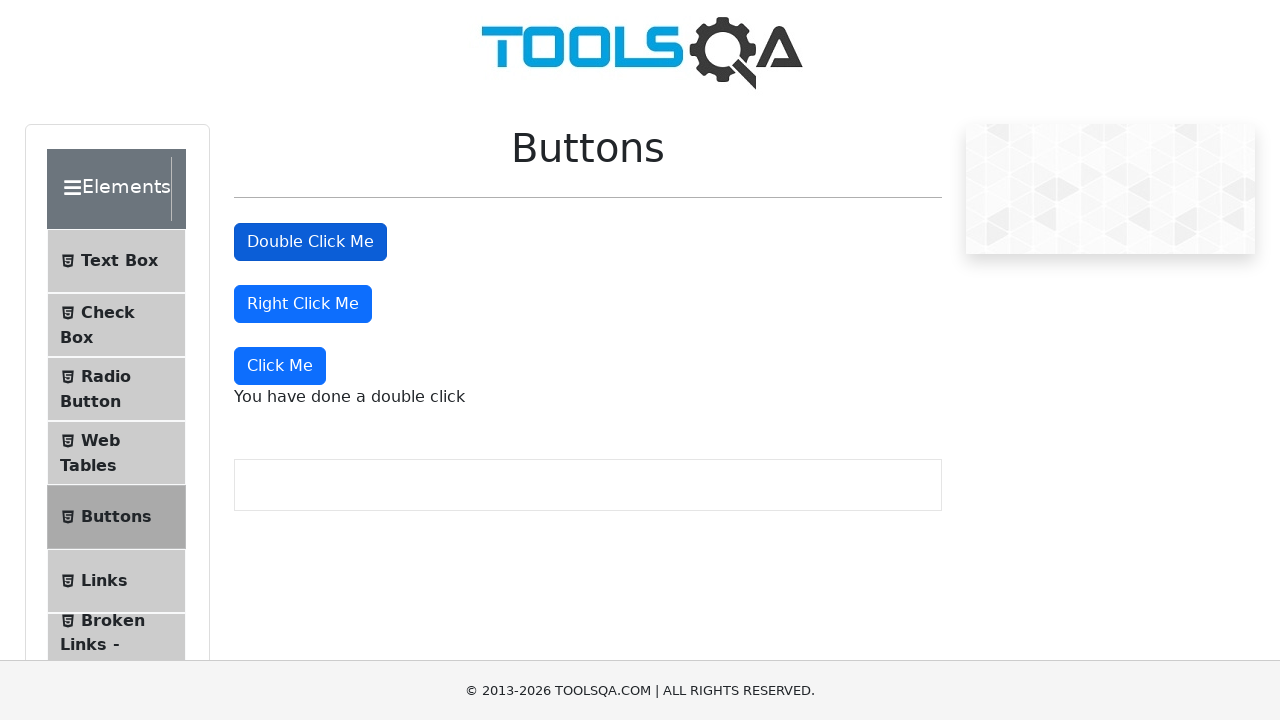

Right-clicked the right-click button at (303, 304) on #rightClickBtn
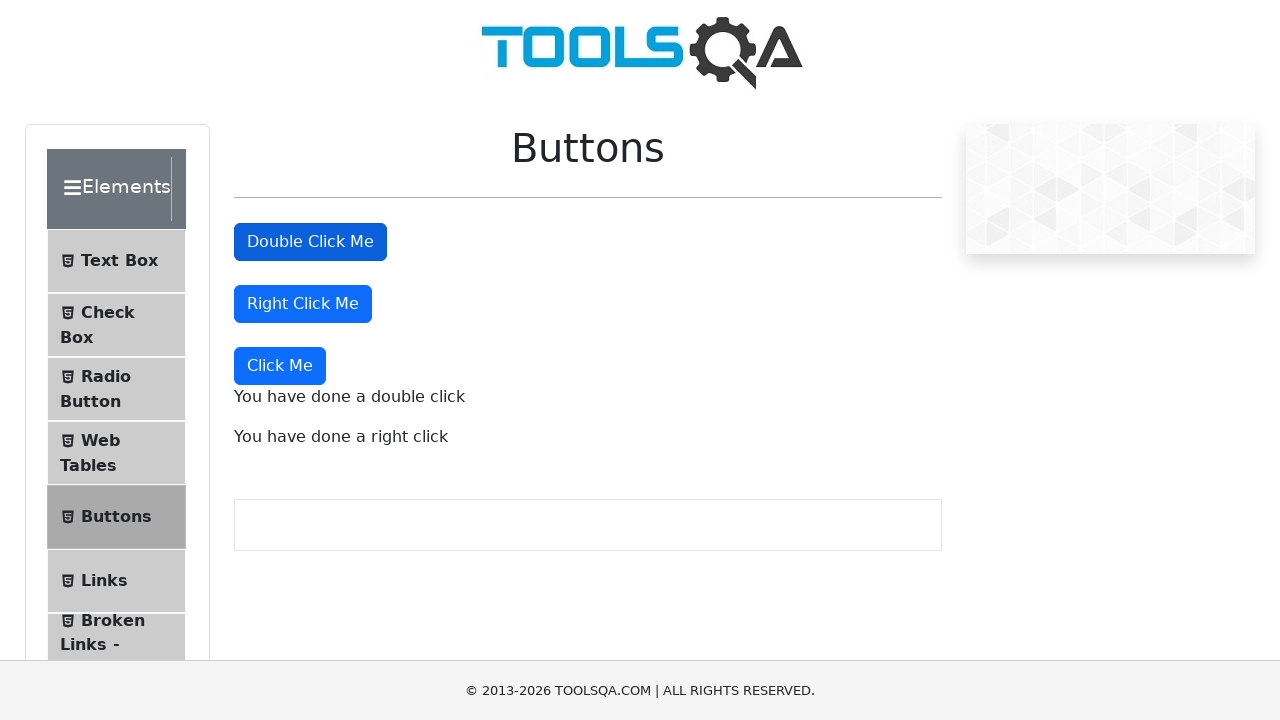

Verified right-click message appeared
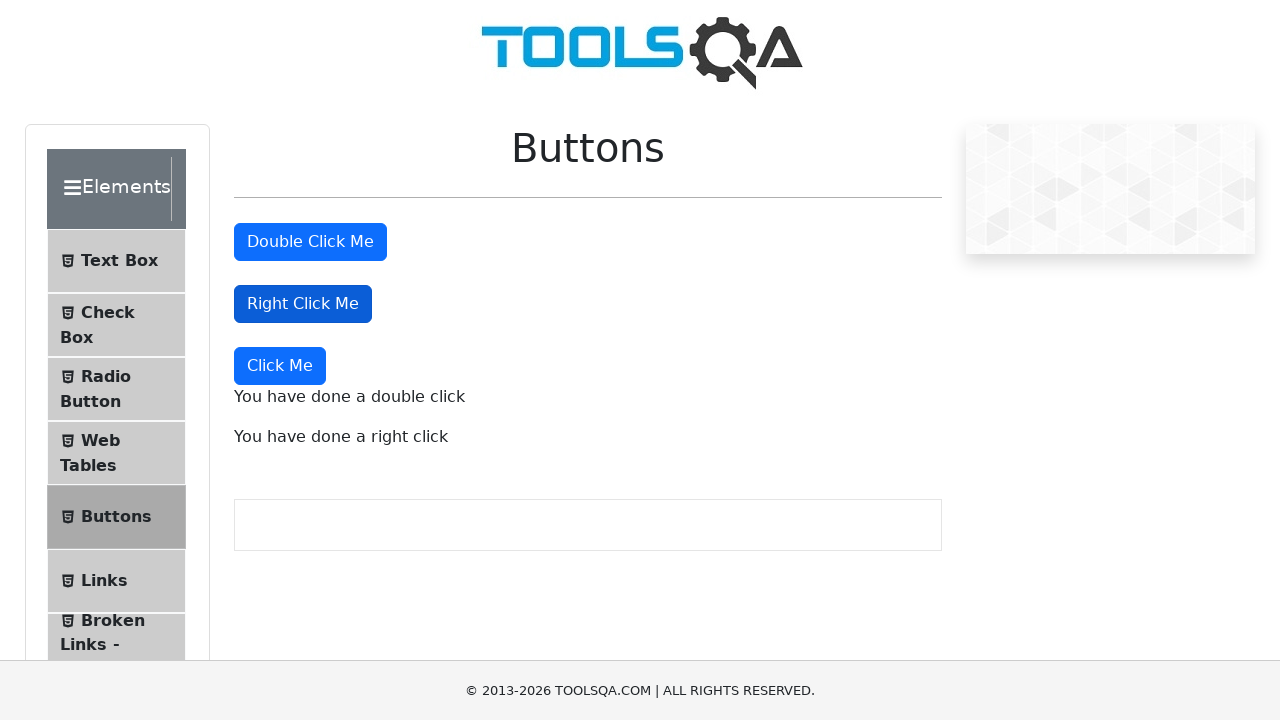

Single-clicked the Click Me button at (280, 366) on xpath=(//button[normalize-space()='Click Me'])[1]
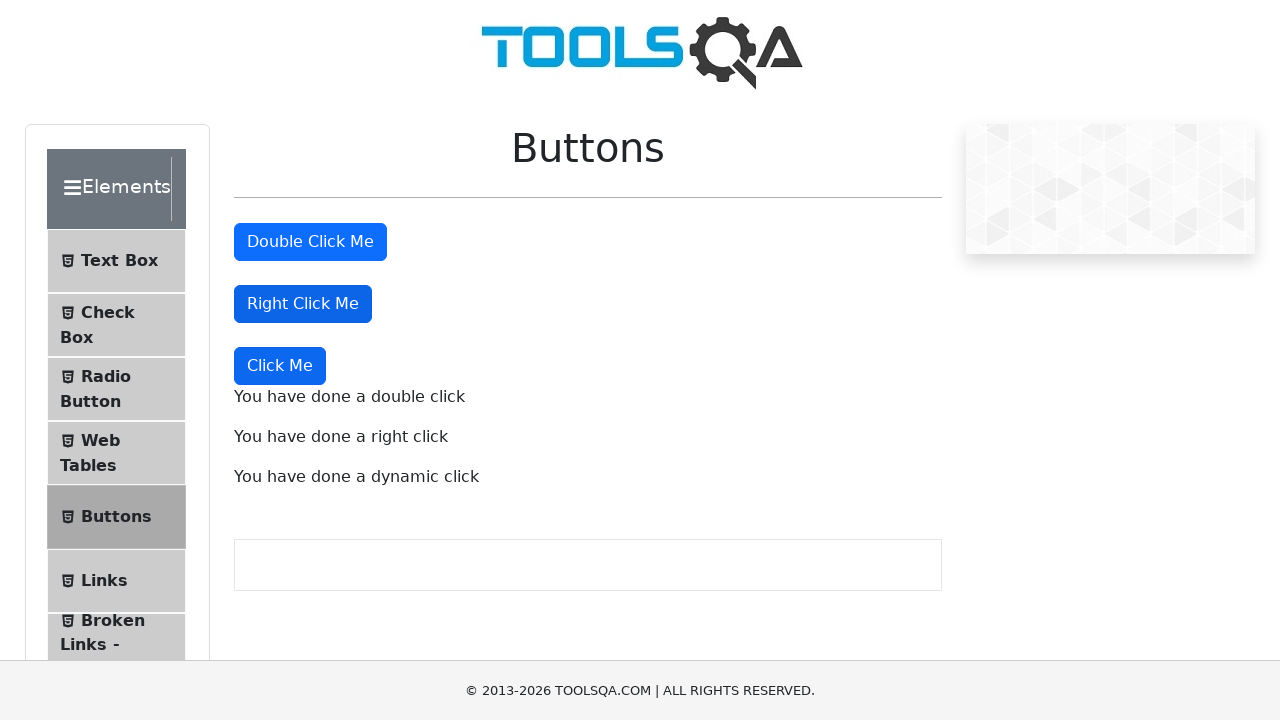

Verified dynamic click message appeared
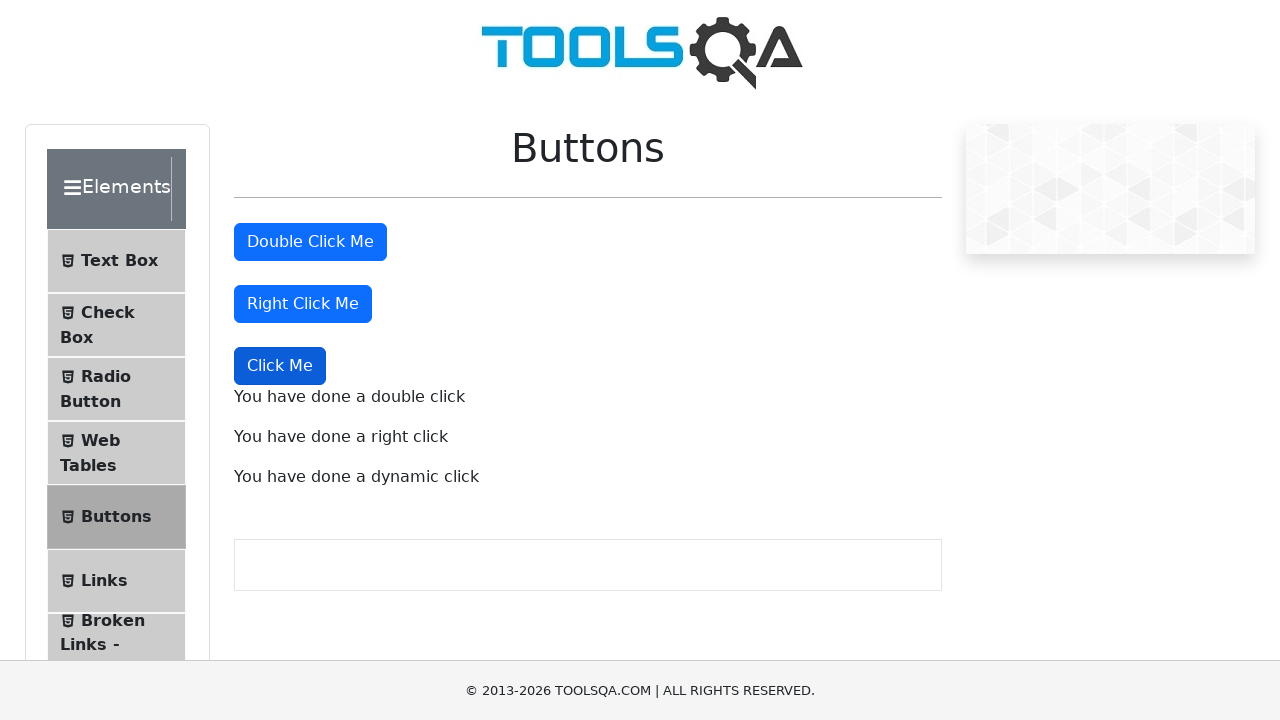

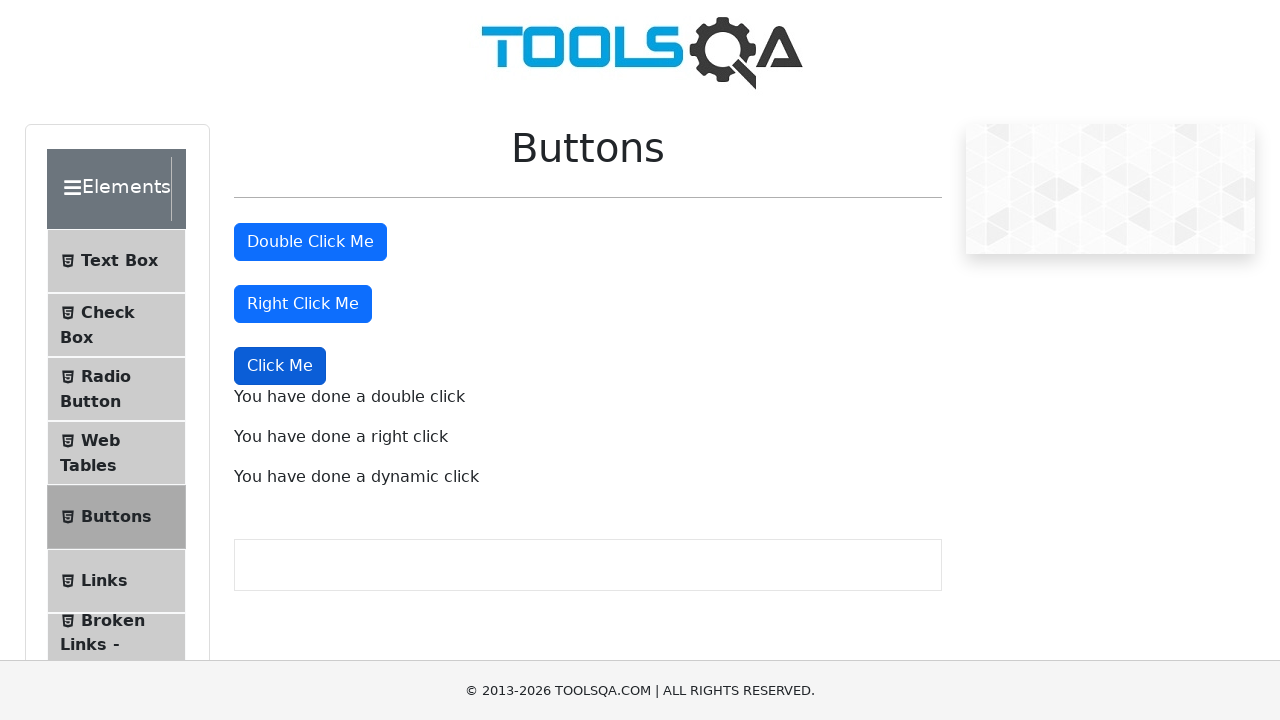